Navigates through a Polymer shop application by clicking on mens outerwear and ladies outerwear categories using shadow DOM elements

Starting URL: https://shop.polymer-project.org

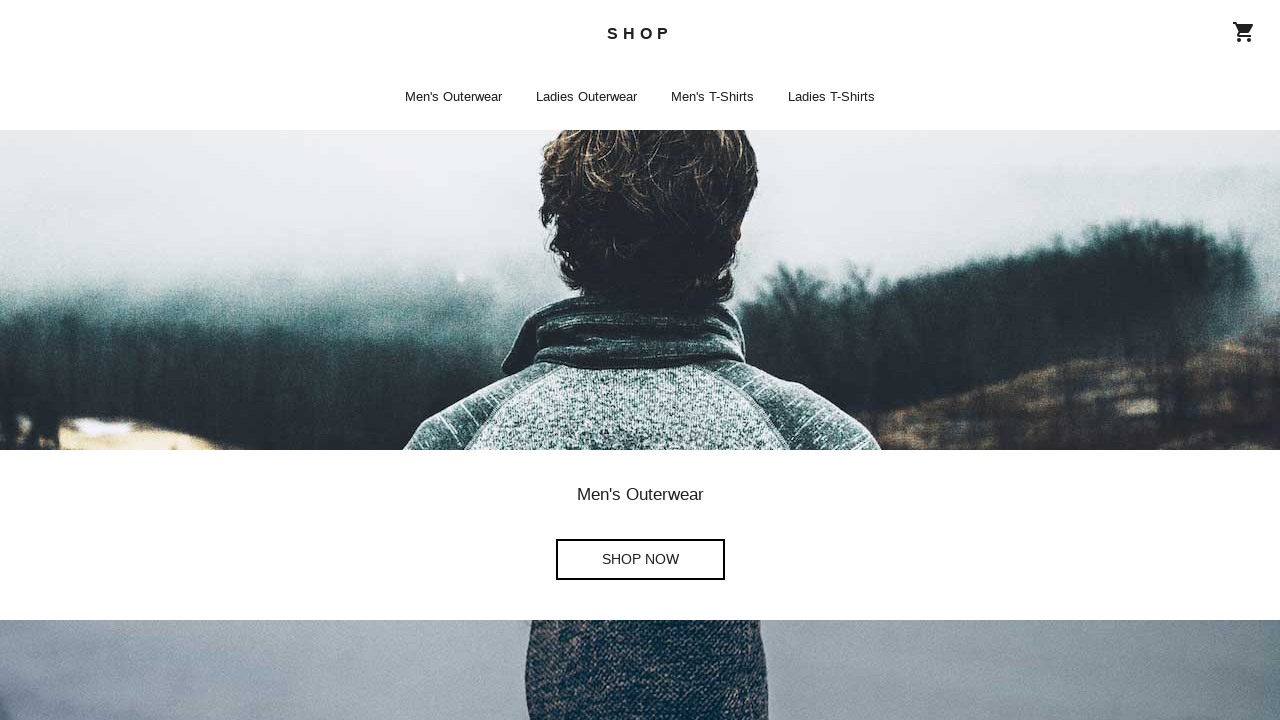

Navigated to Polymer shop application
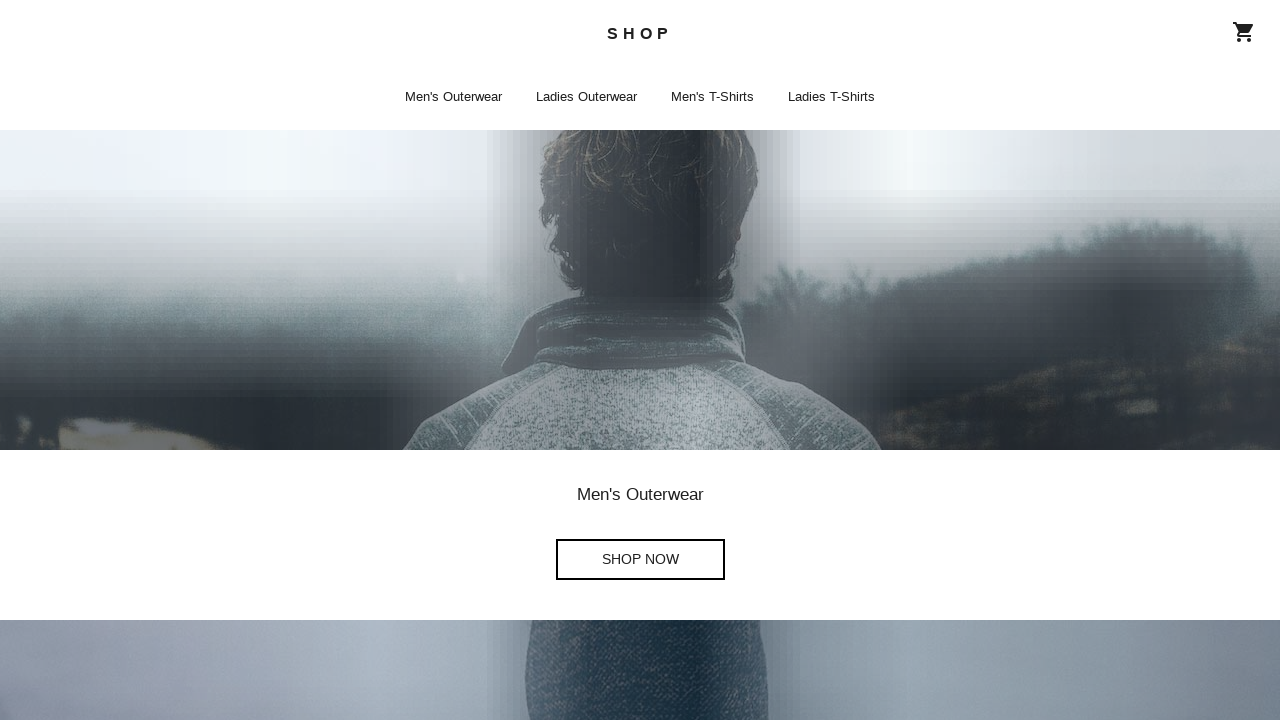

Clicked on Men's Outerwear category at (454, 97) on a[href='/list/mens_outerwear']
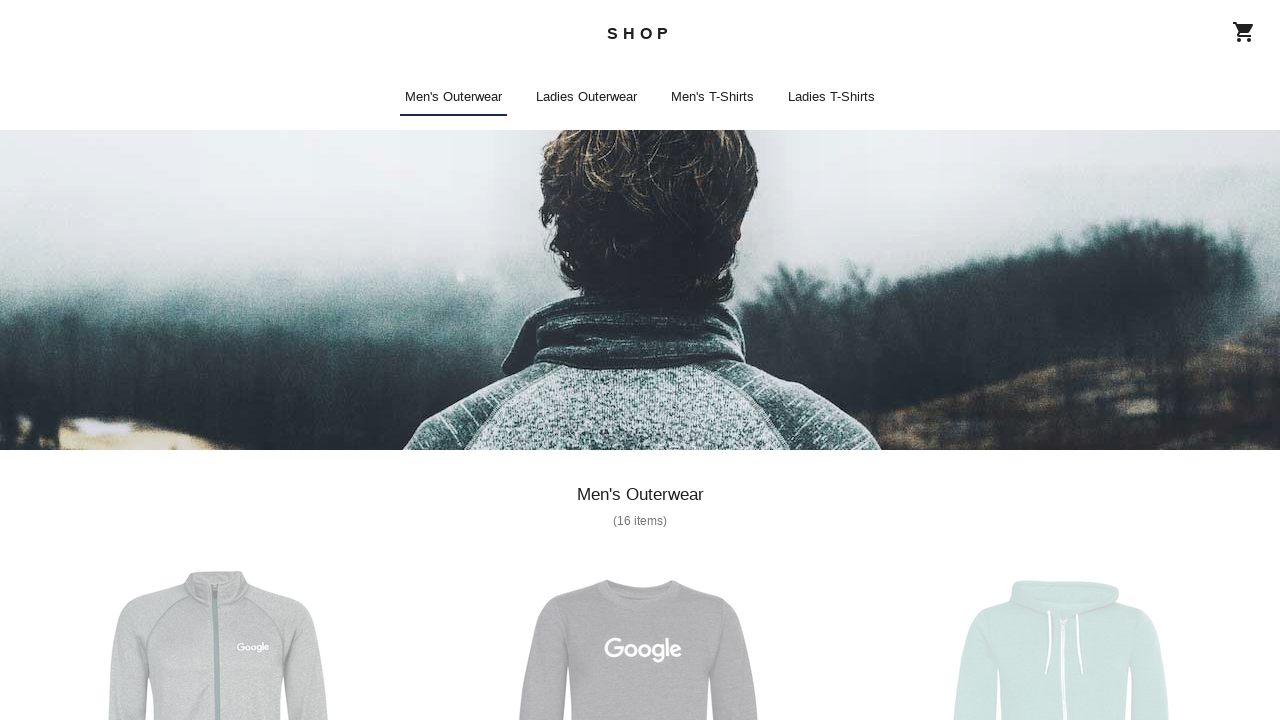

Waited for page to load after Men's Outerwear selection
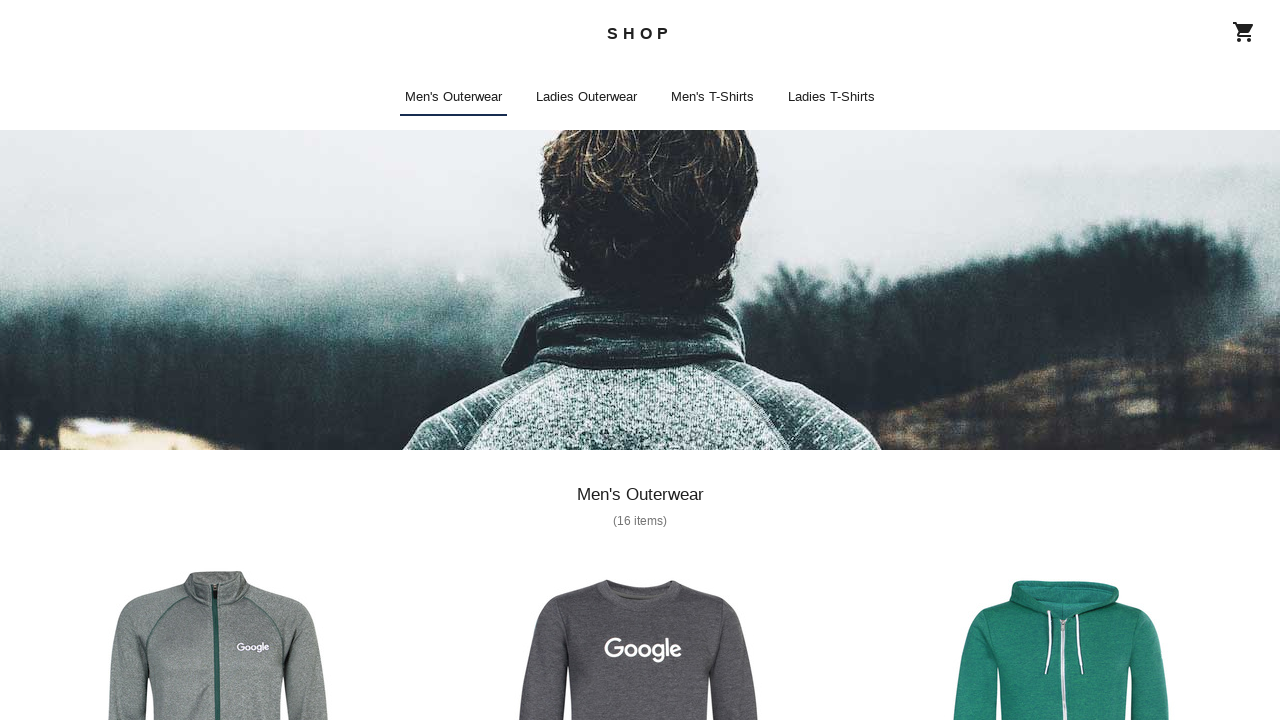

Clicked on Ladies' Outerwear category at (586, 97) on a[href='/list/ladies_outerwear']
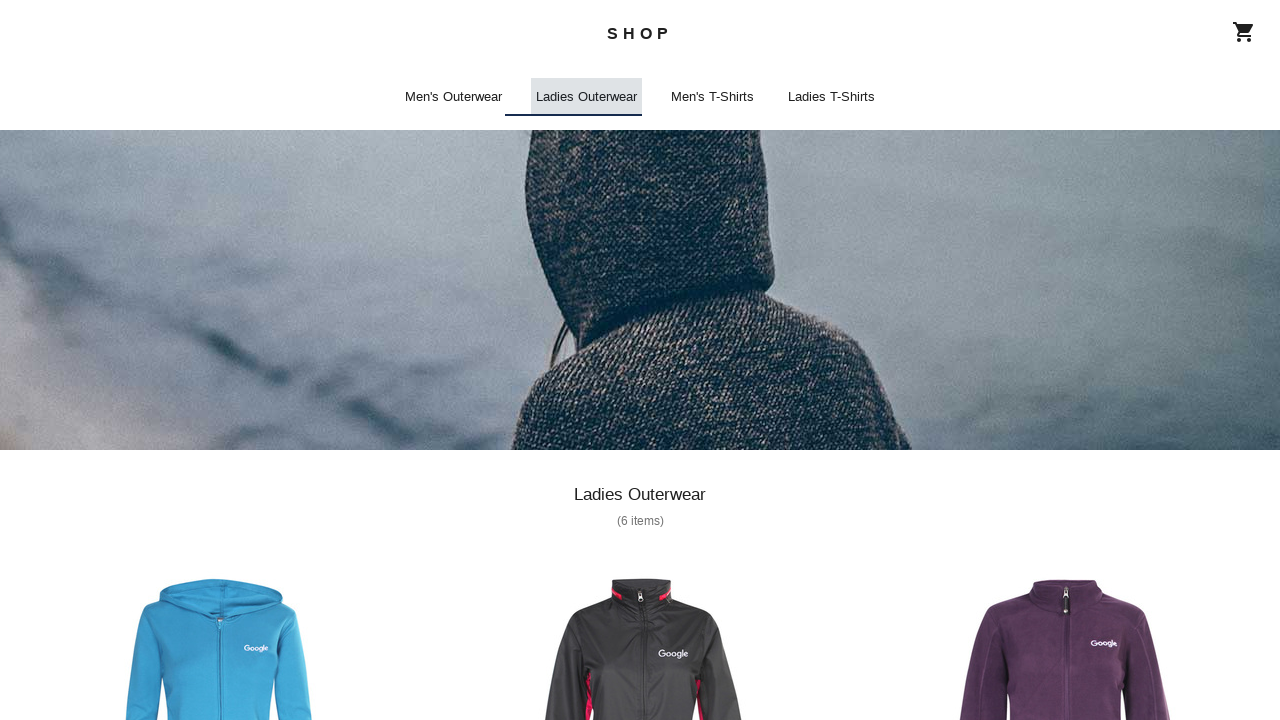

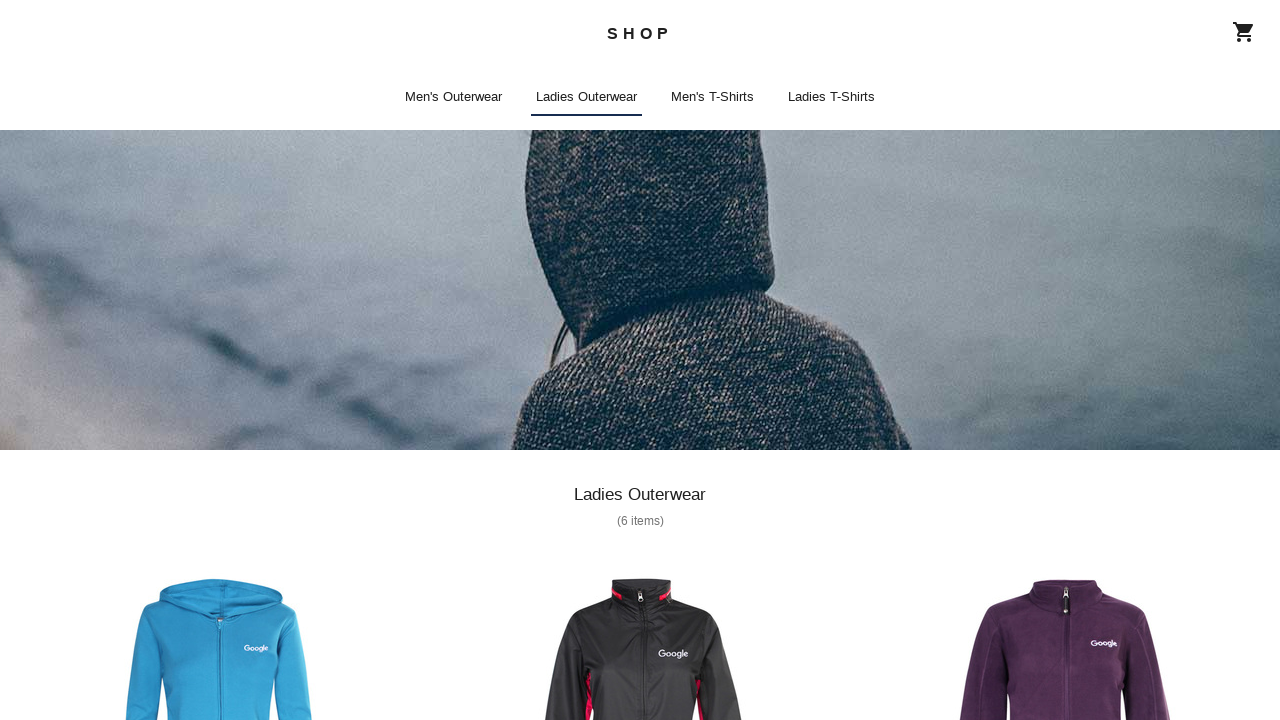